Navigates to Gmail and validates the page title

Starting URL: https://gmail.com

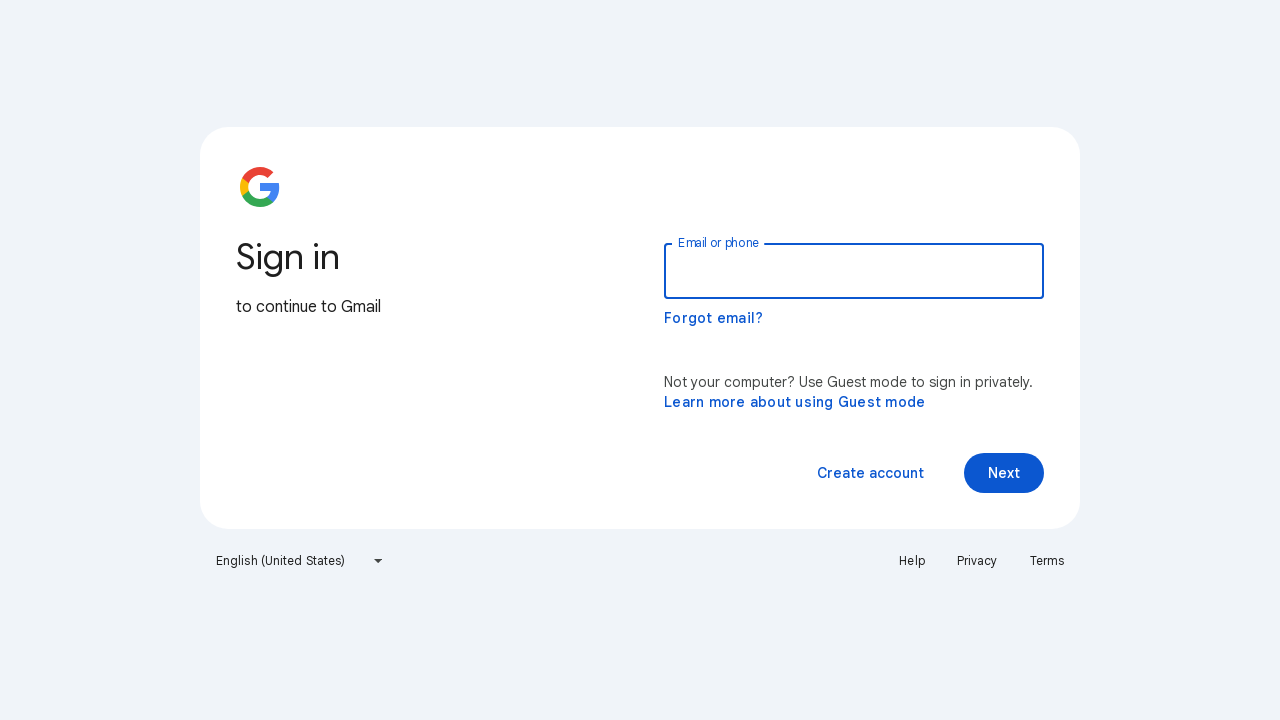

Navigated to https://gmail.com
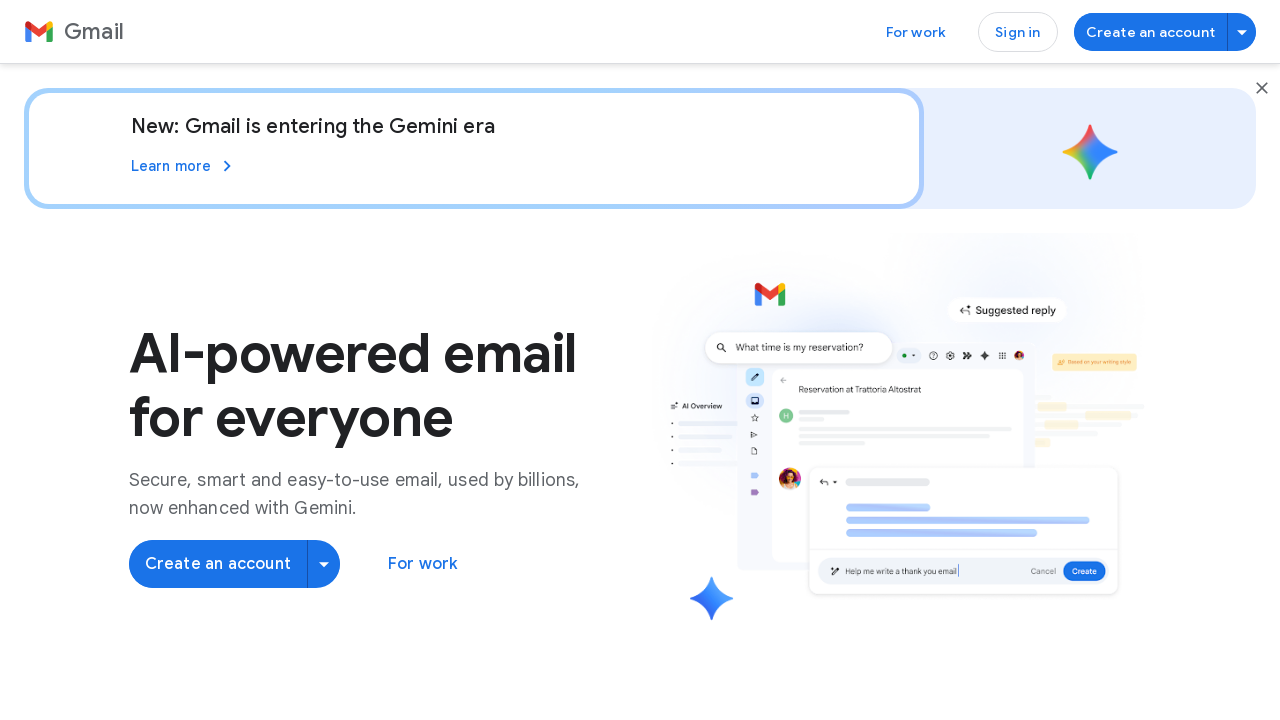

Retrieved page title
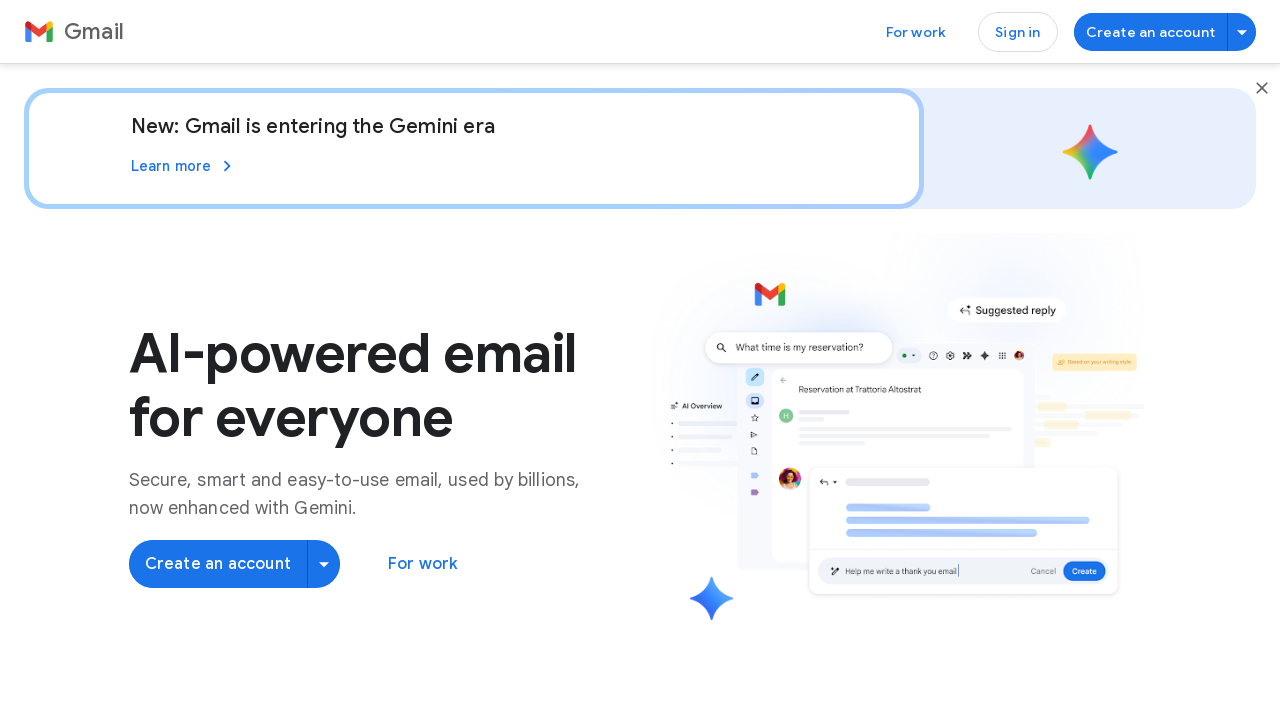

Set expected title to 'Gmail'
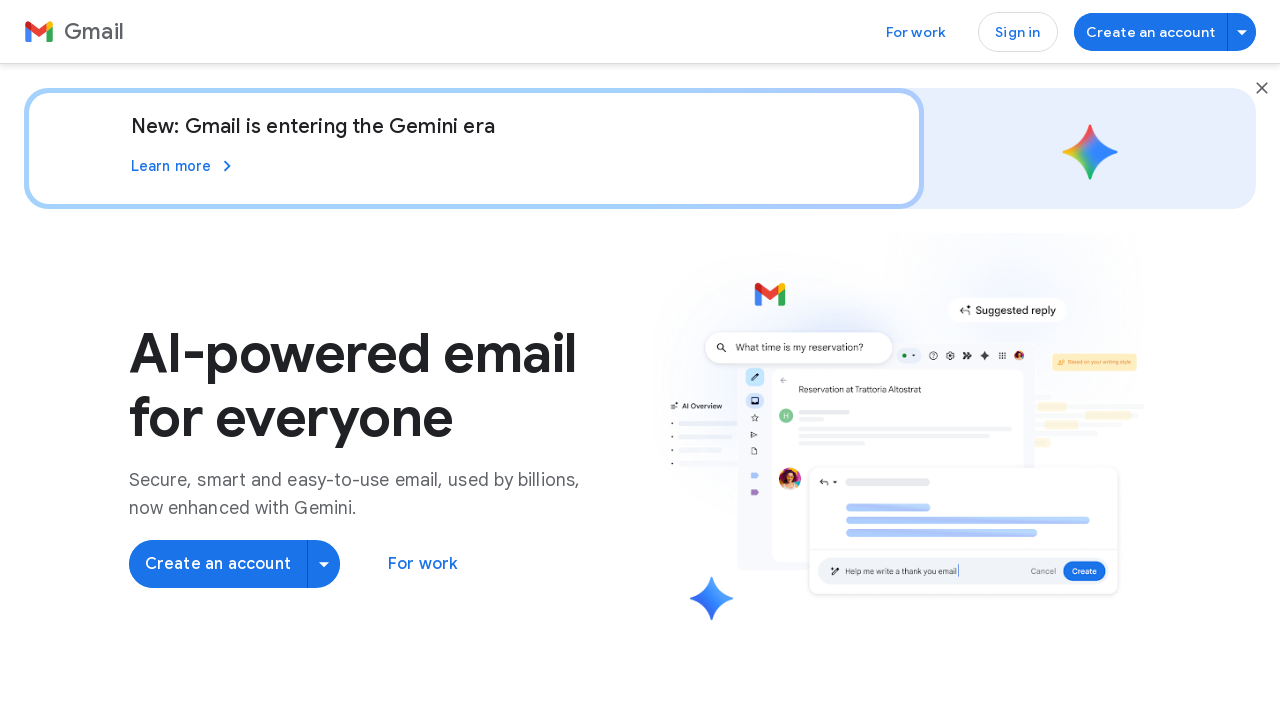

Retrieved current URL
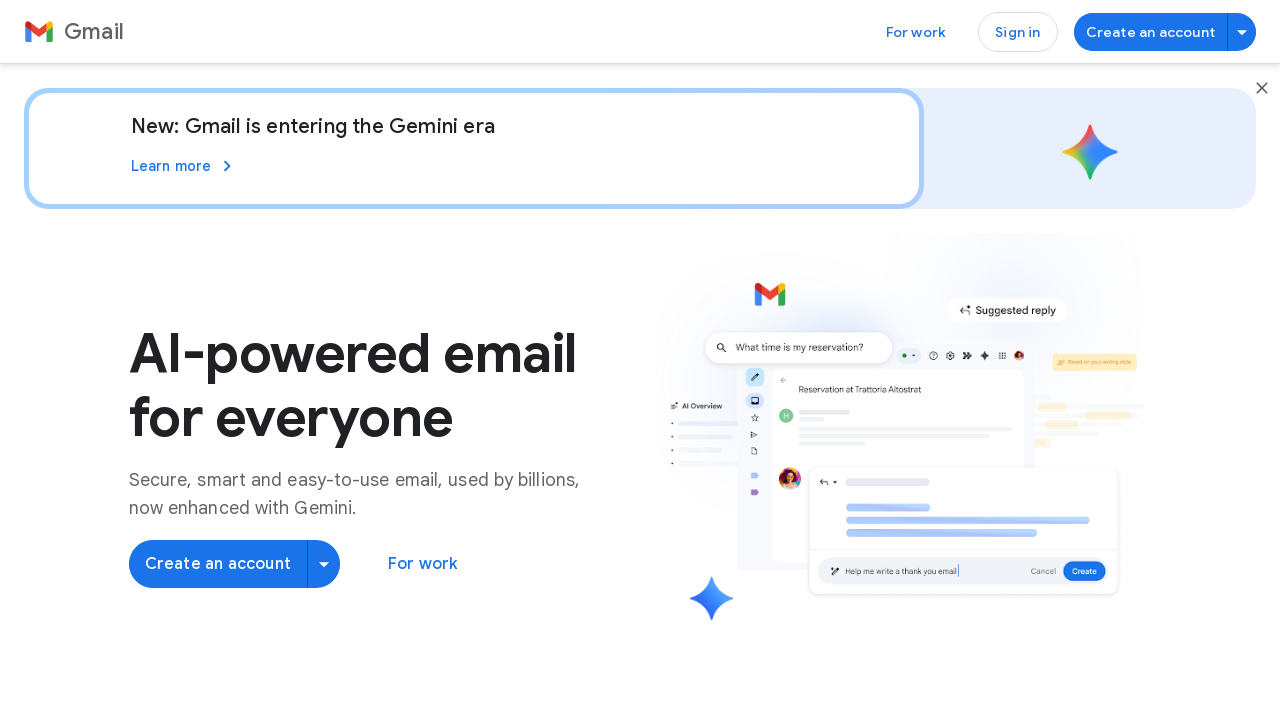

Title validation failed - page title does not match expected 'Gmail'
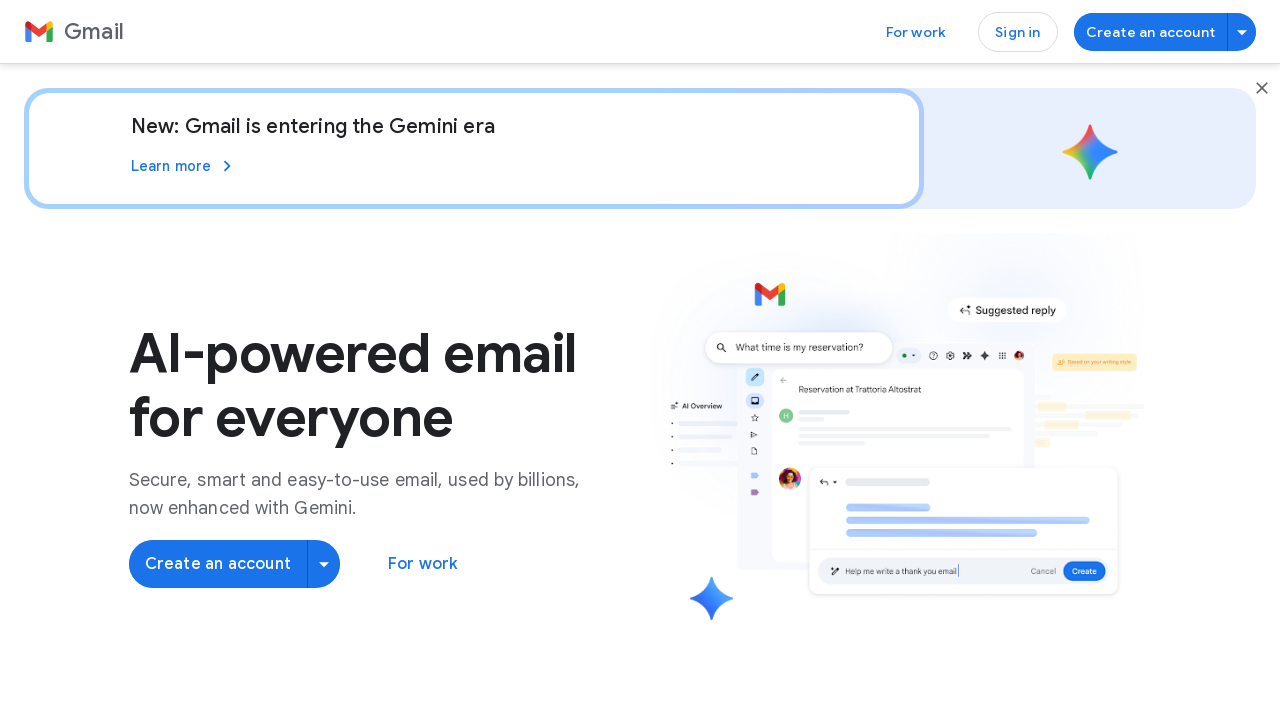

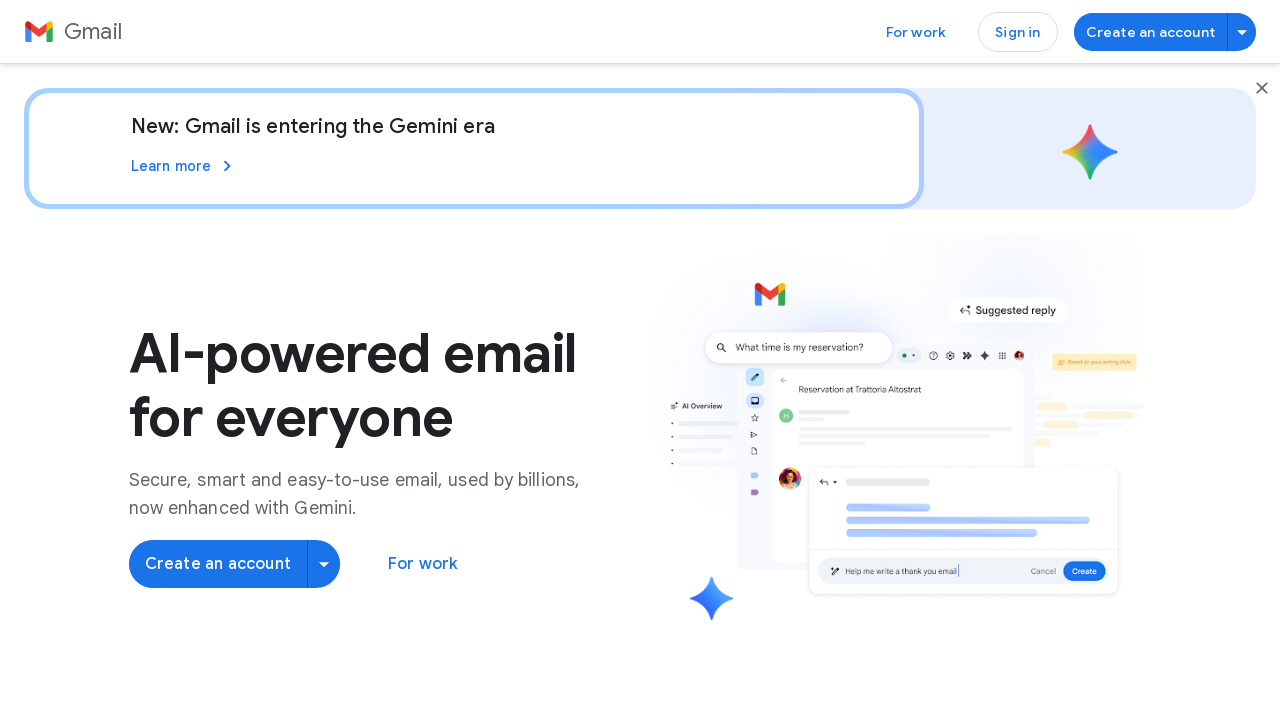